Tests iframe handling on W3Schools try editor by switching to an iframe, clicking a button to display date/time, then switching back to main frame and clicking menu button

Starting URL: https://www.w3schools.com/html/tryit.asp?filename=tryhtml_scripts_intro

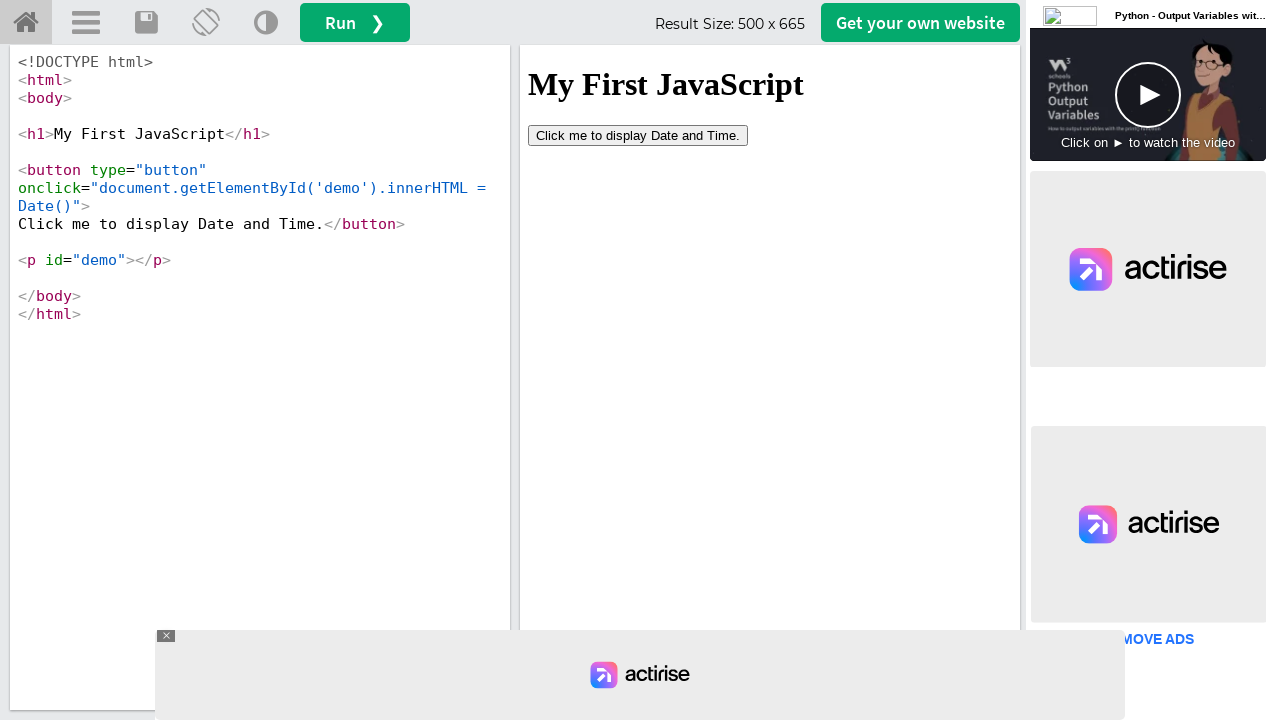

Switched to iframeResult iframe
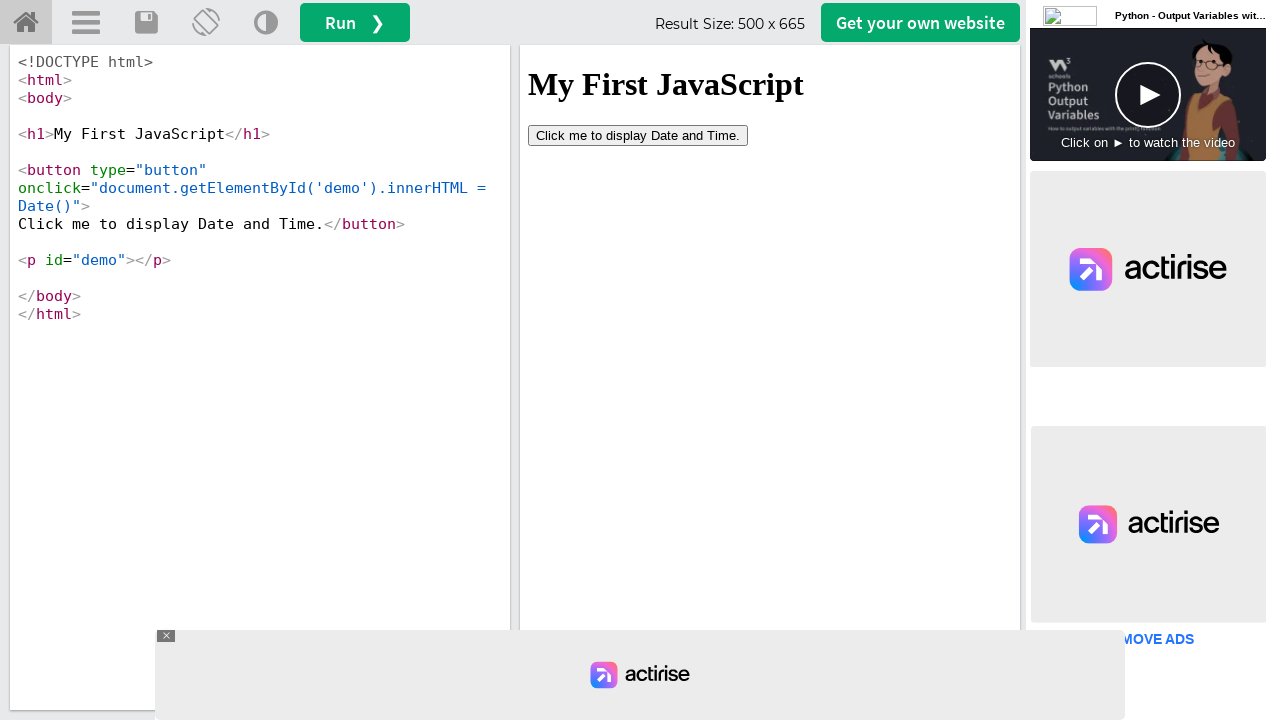

Clicked 'Click me to display Date and Time' button in iframe at (638, 135) on button:has-text('Click me to display Date and Time')
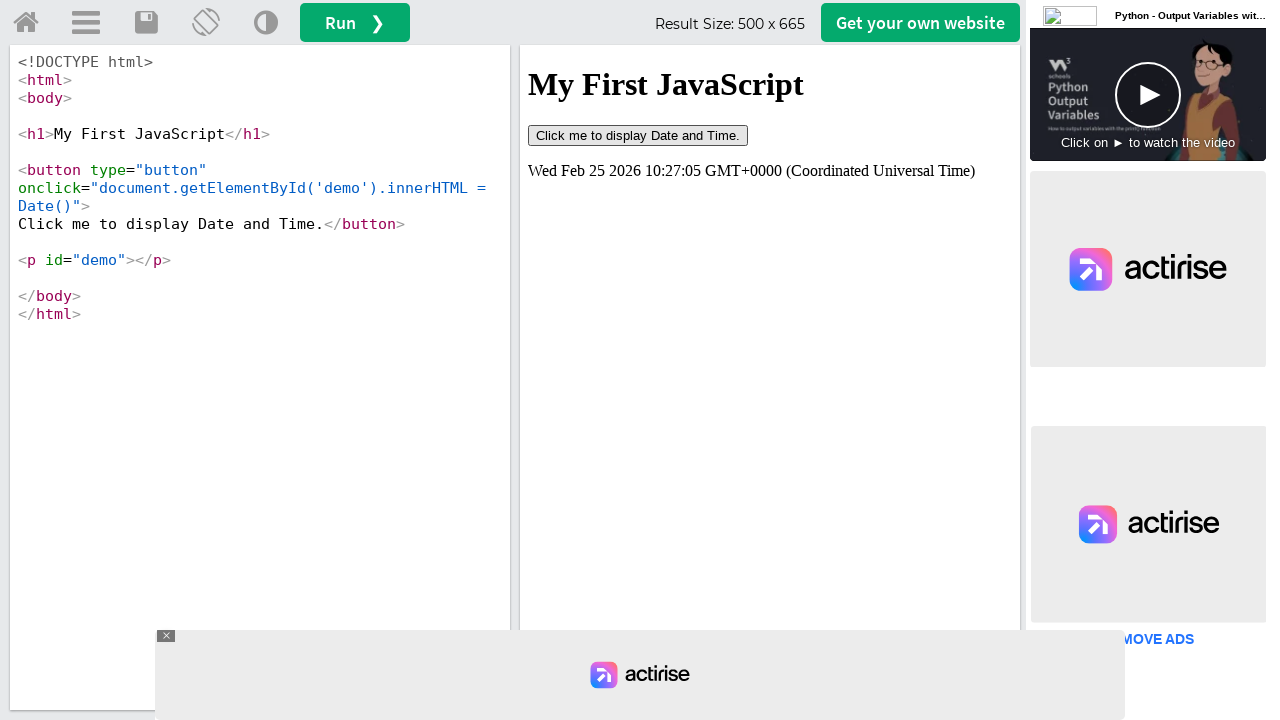

Switched back to main frame and clicked menu button at (86, 23) on #menuButton
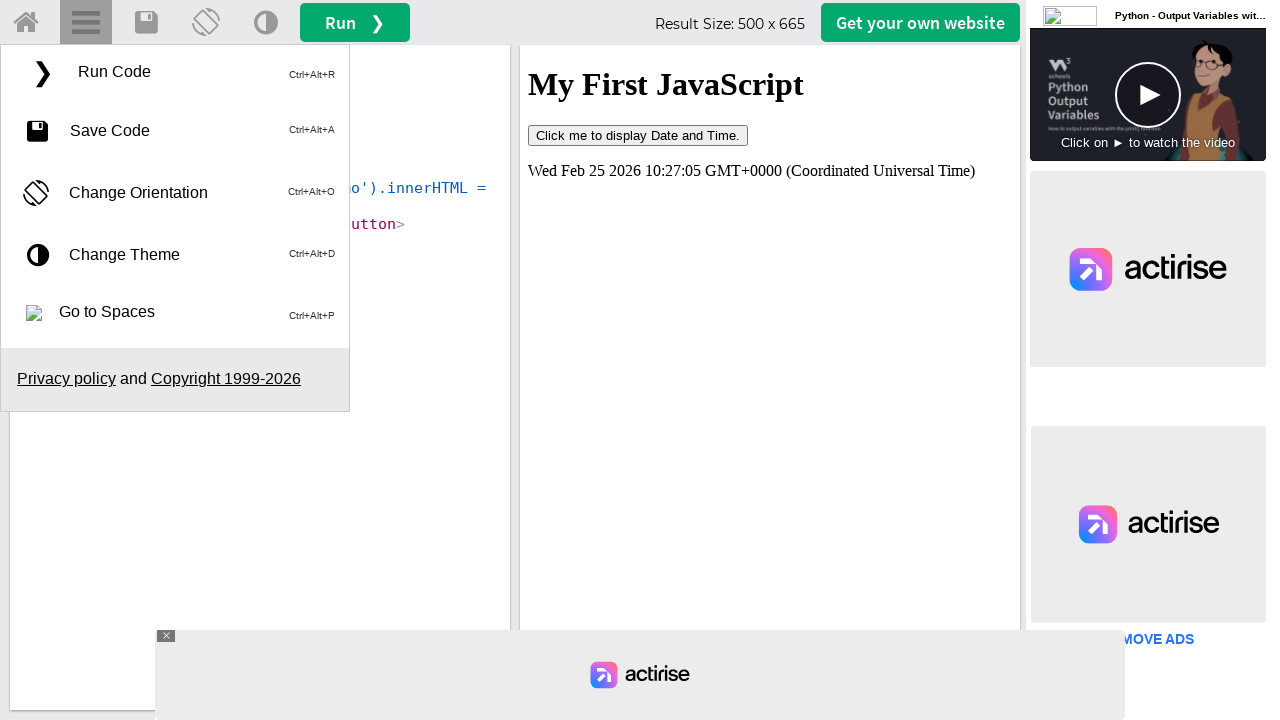

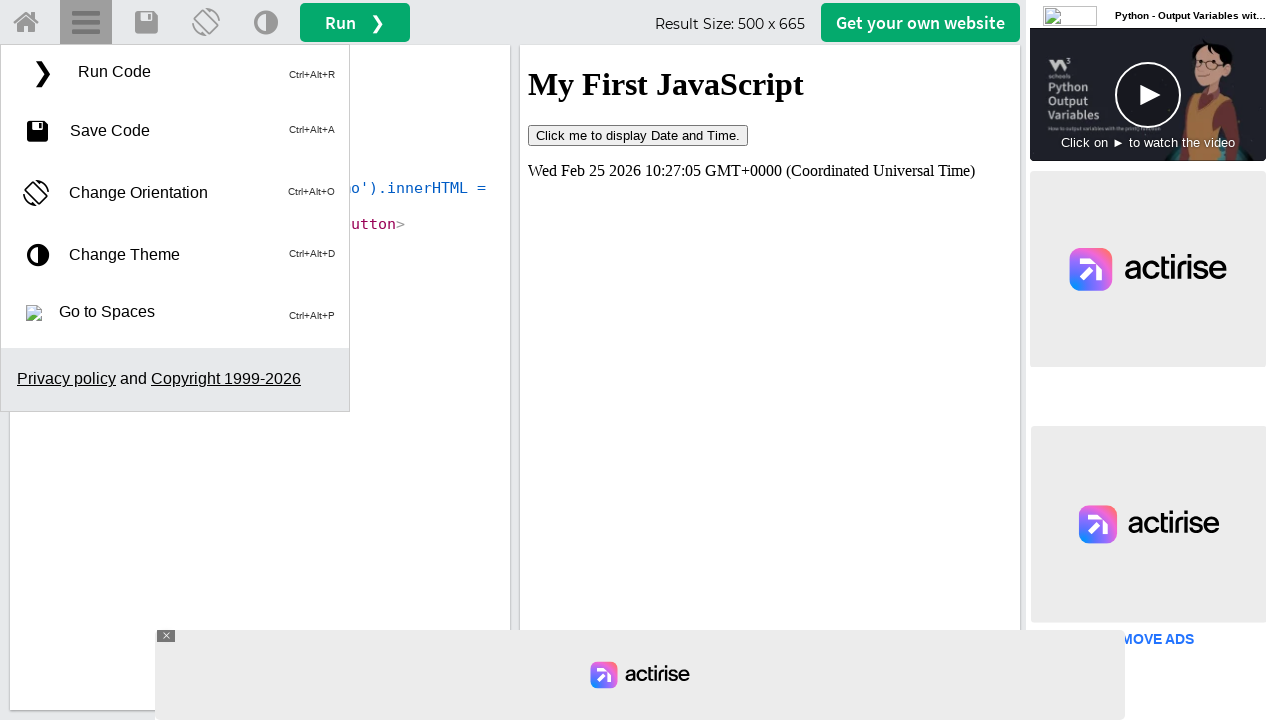